Tests multiple select dropdown functionality by selecting all options, verifying selections, and then deselecting all options

Starting URL: https://practice.cydeo.com/dropdown

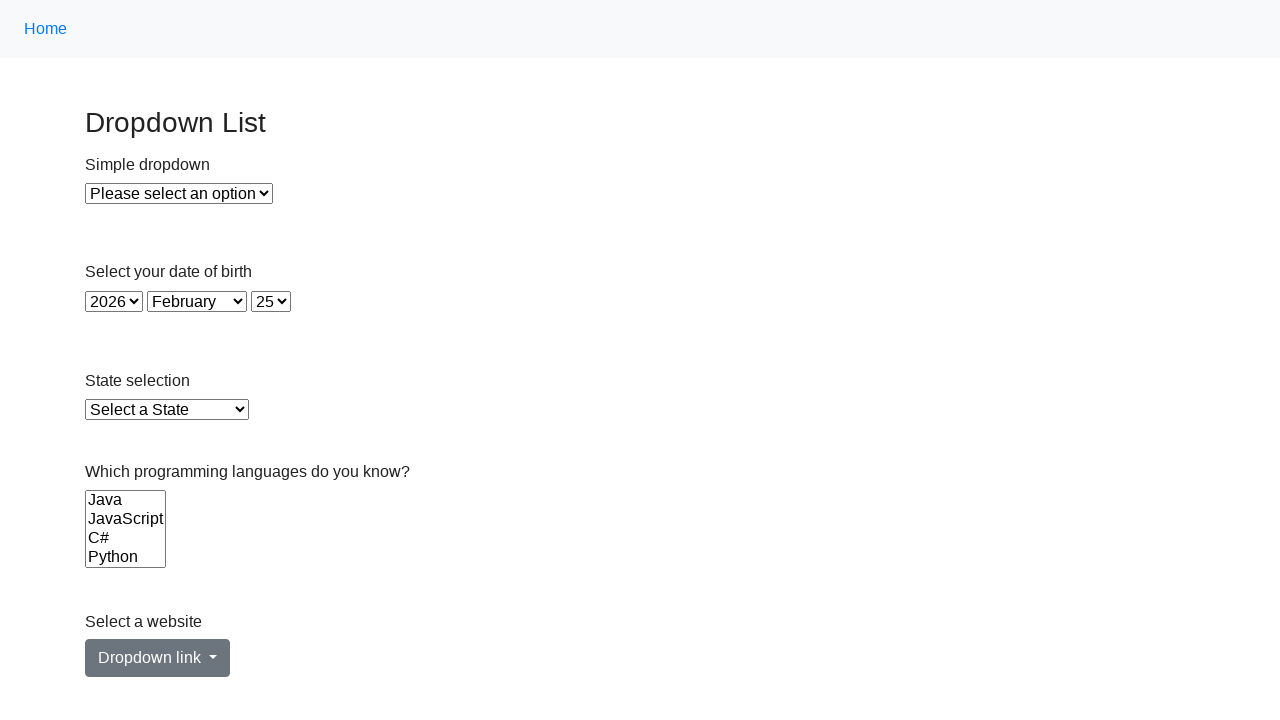

Located the multiple select dropdown for languages
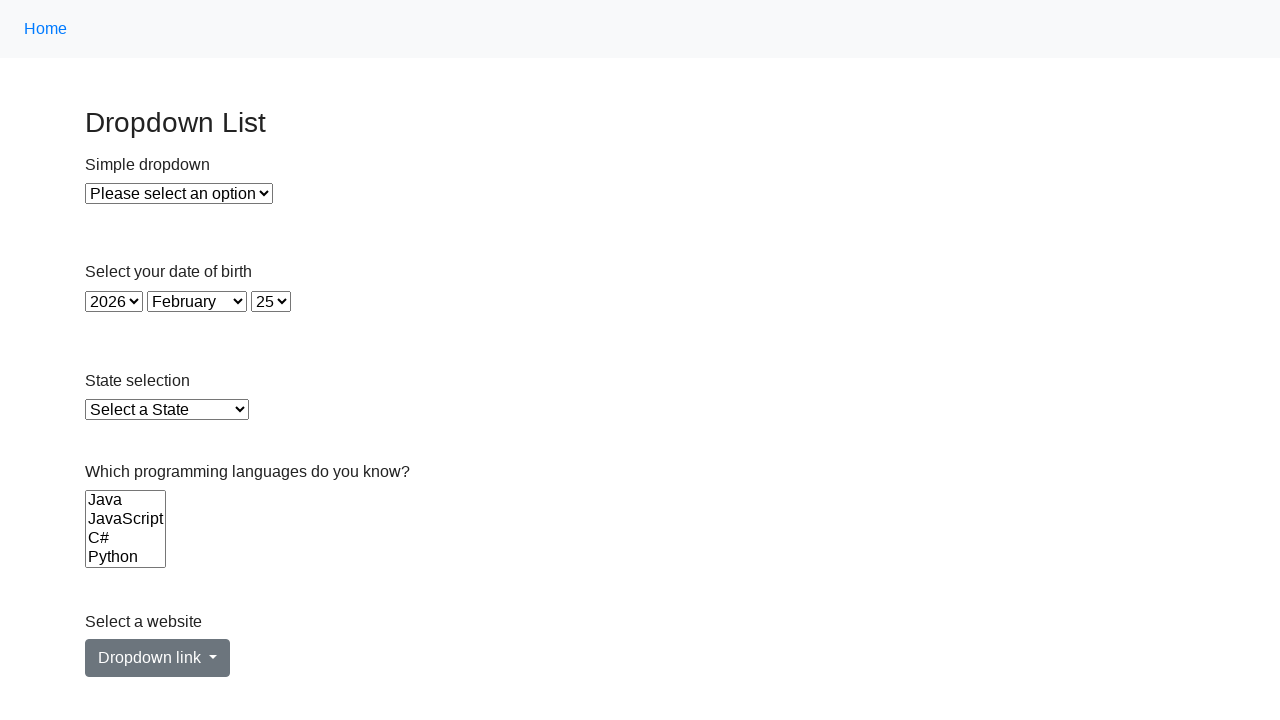

Retrieved all options from the languages dropdown
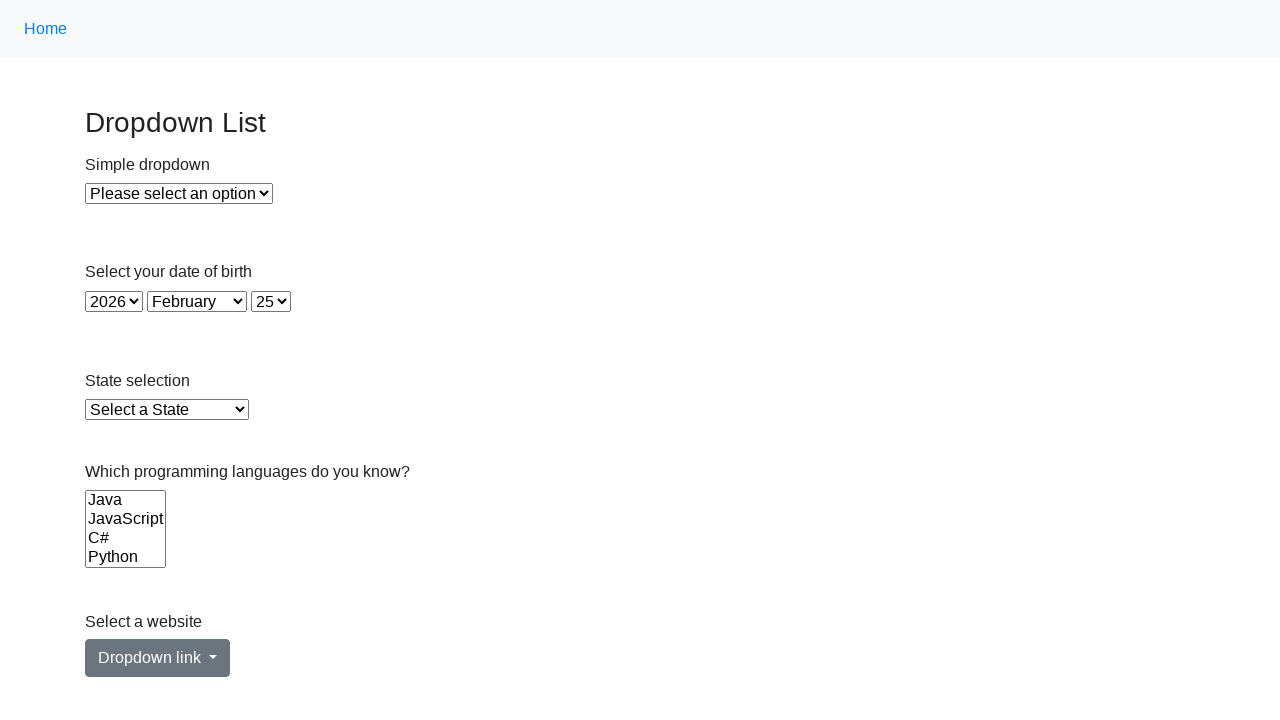

Selected option 'Java' from the dropdown on select[name='Languages']
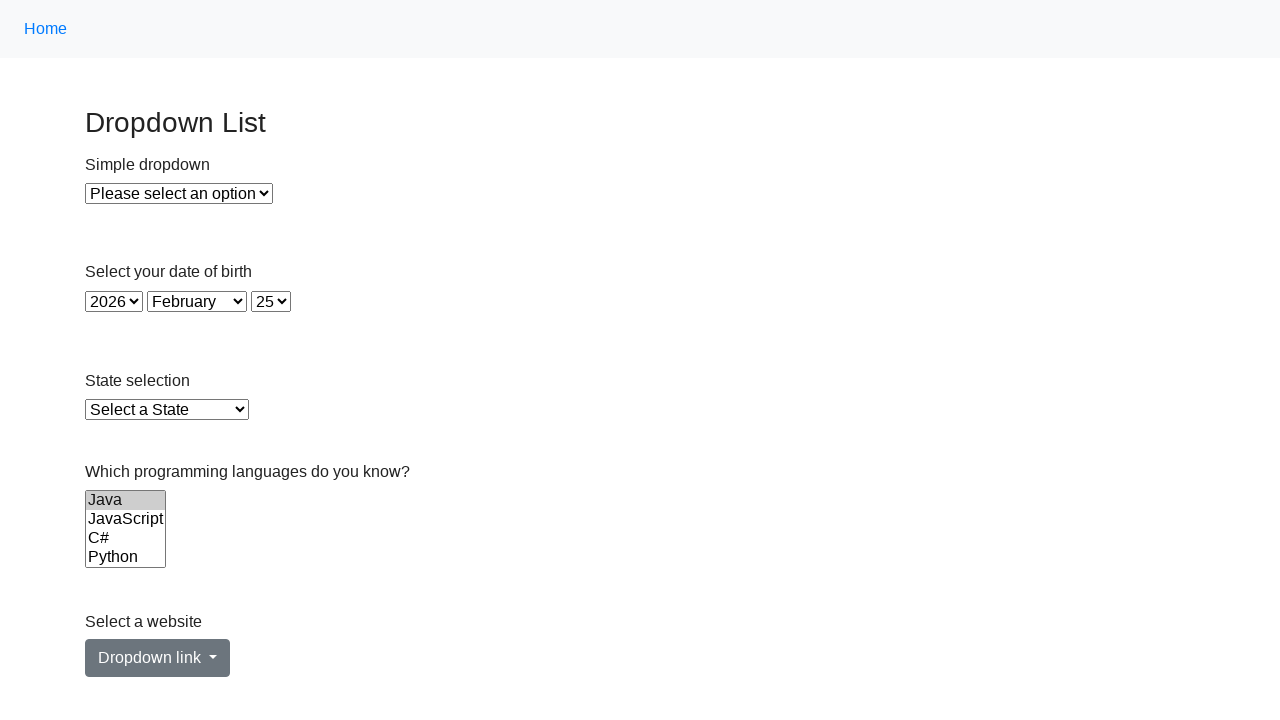

Selected option 'JavaScript' from the dropdown on select[name='Languages']
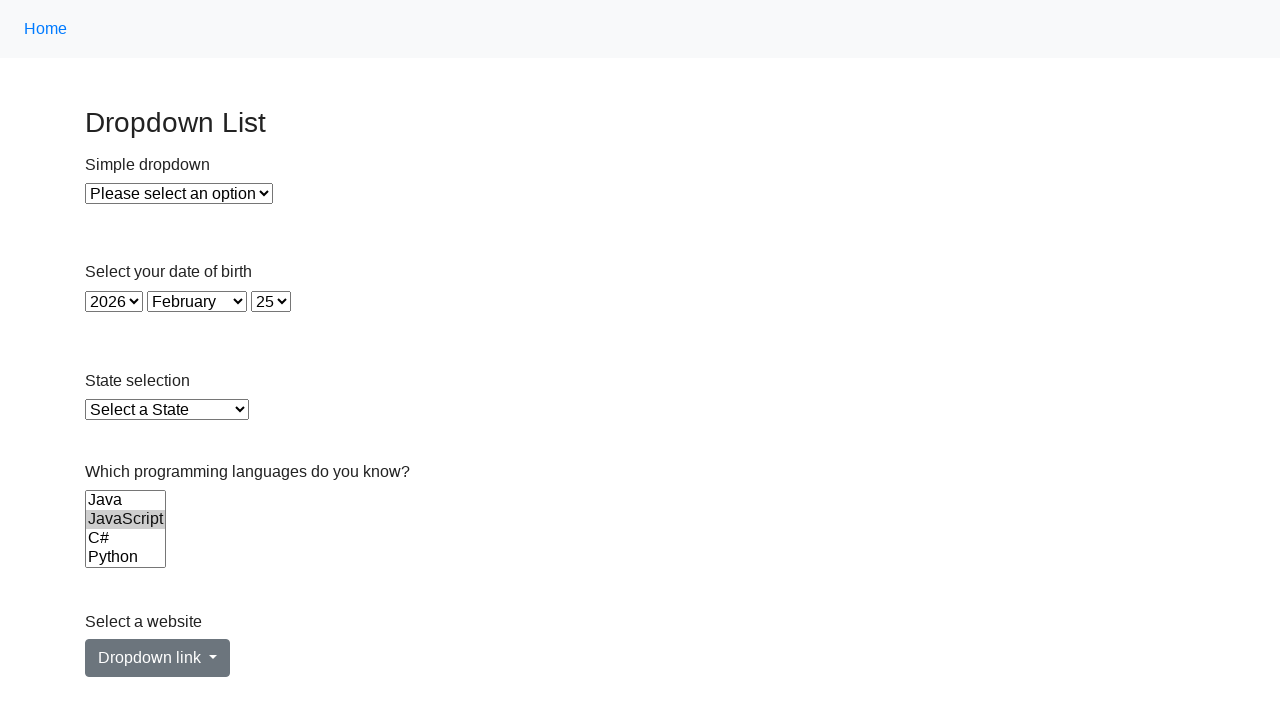

Selected option 'C#' from the dropdown on select[name='Languages']
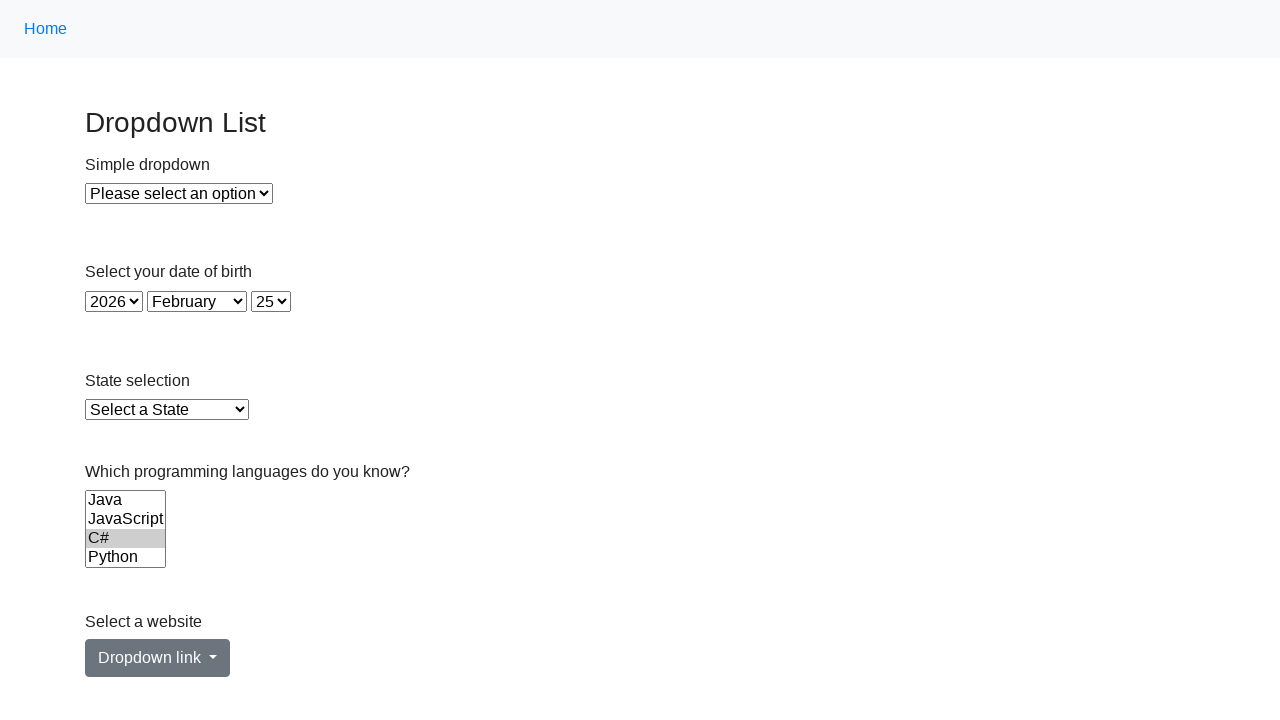

Selected option 'Python' from the dropdown on select[name='Languages']
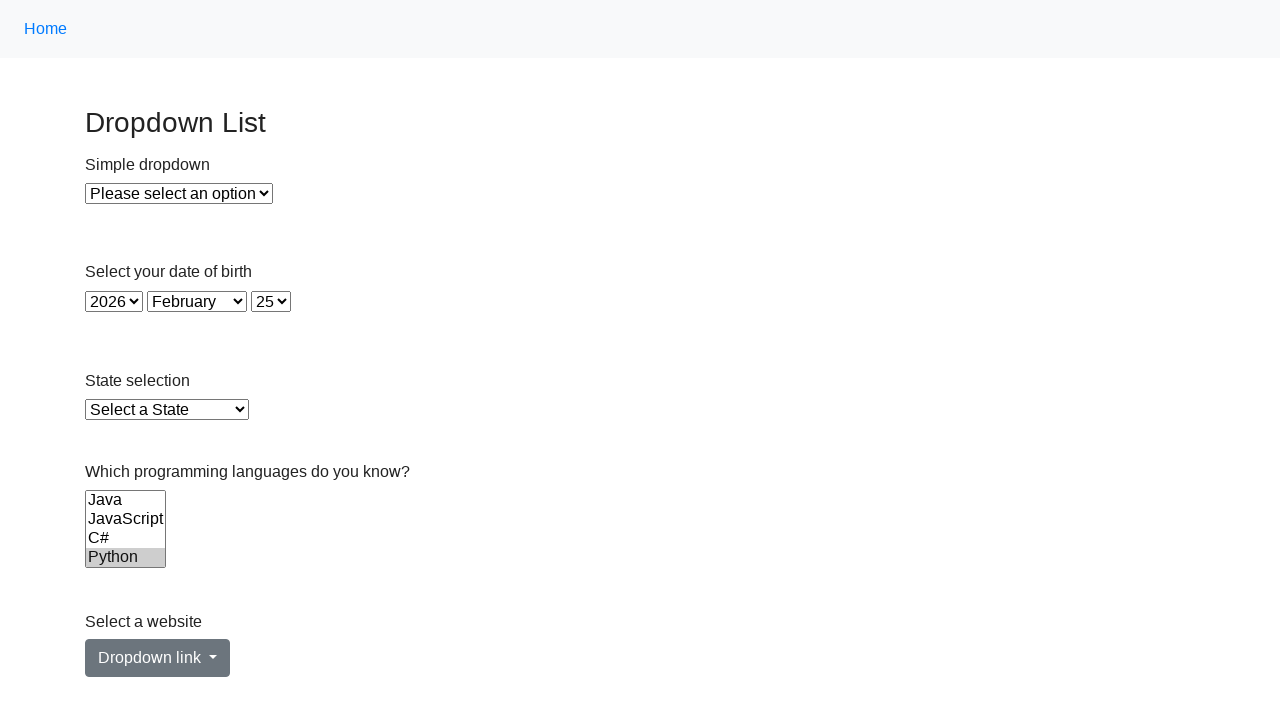

Selected option 'Ruby' from the dropdown on select[name='Languages']
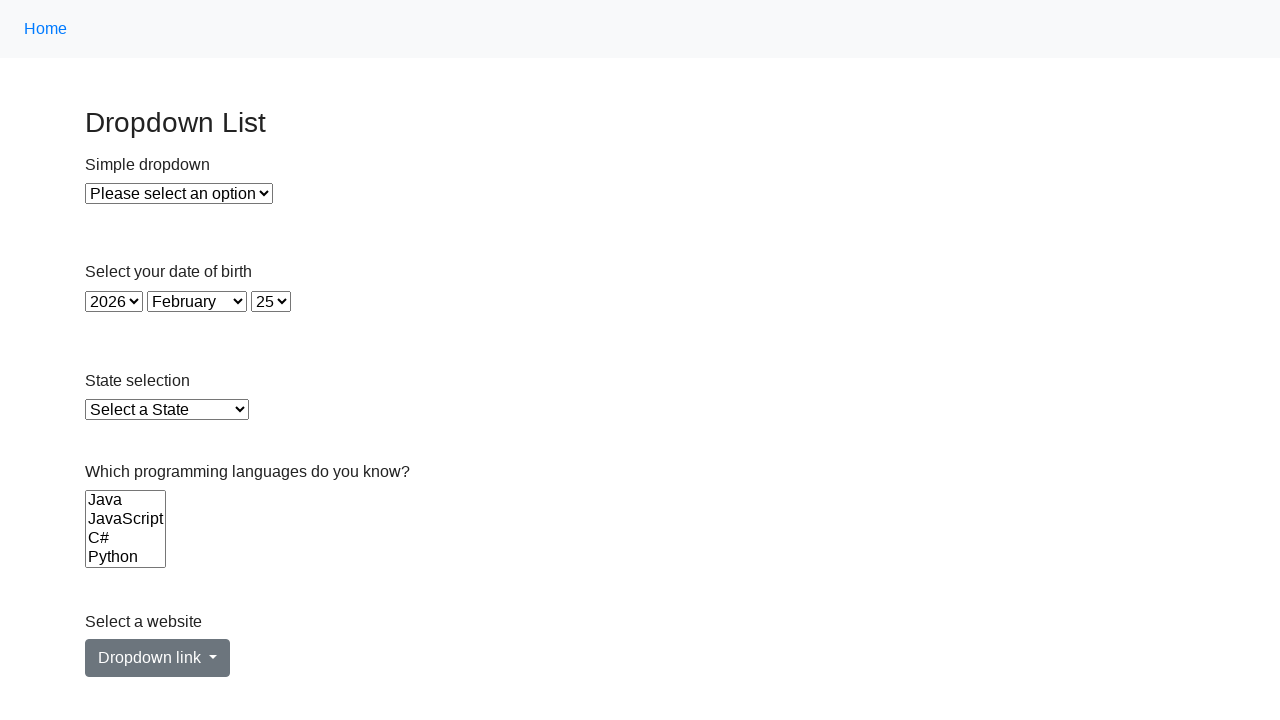

Selected option 'C' from the dropdown on select[name='Languages']
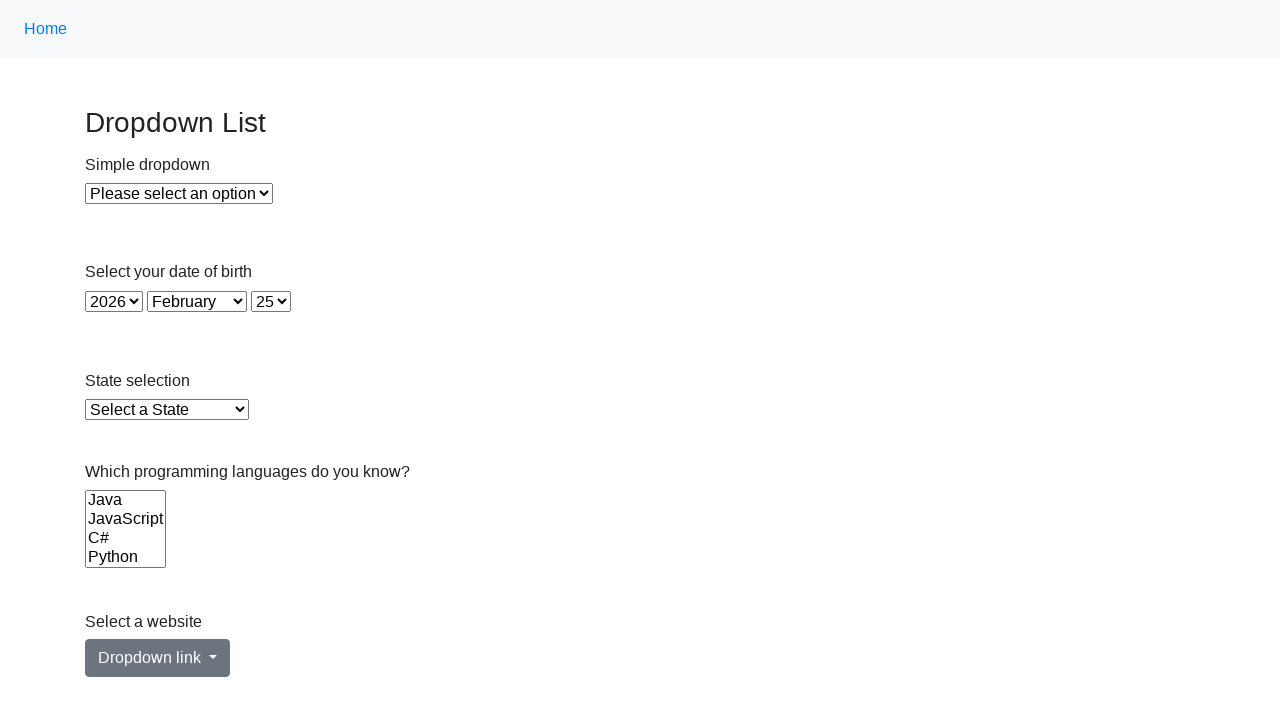

Deselected all options from the languages dropdown on select[name='Languages']
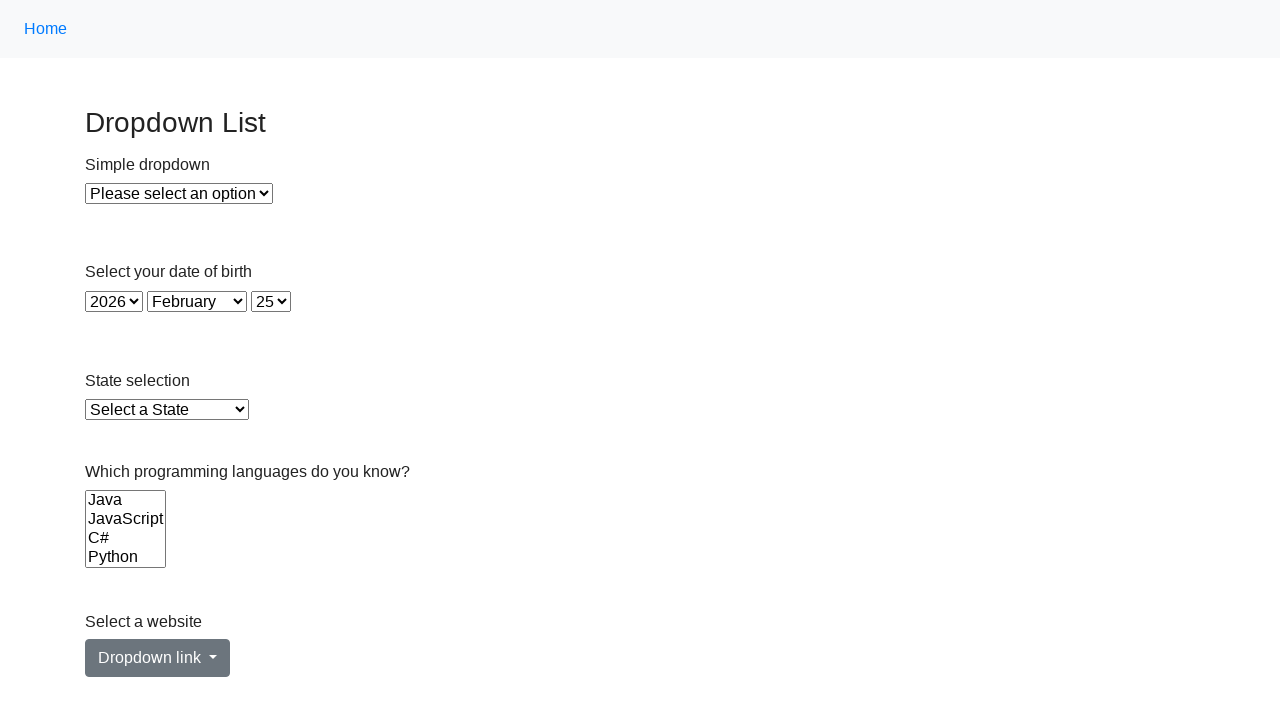

Retrieved all currently selected options to verify deselection
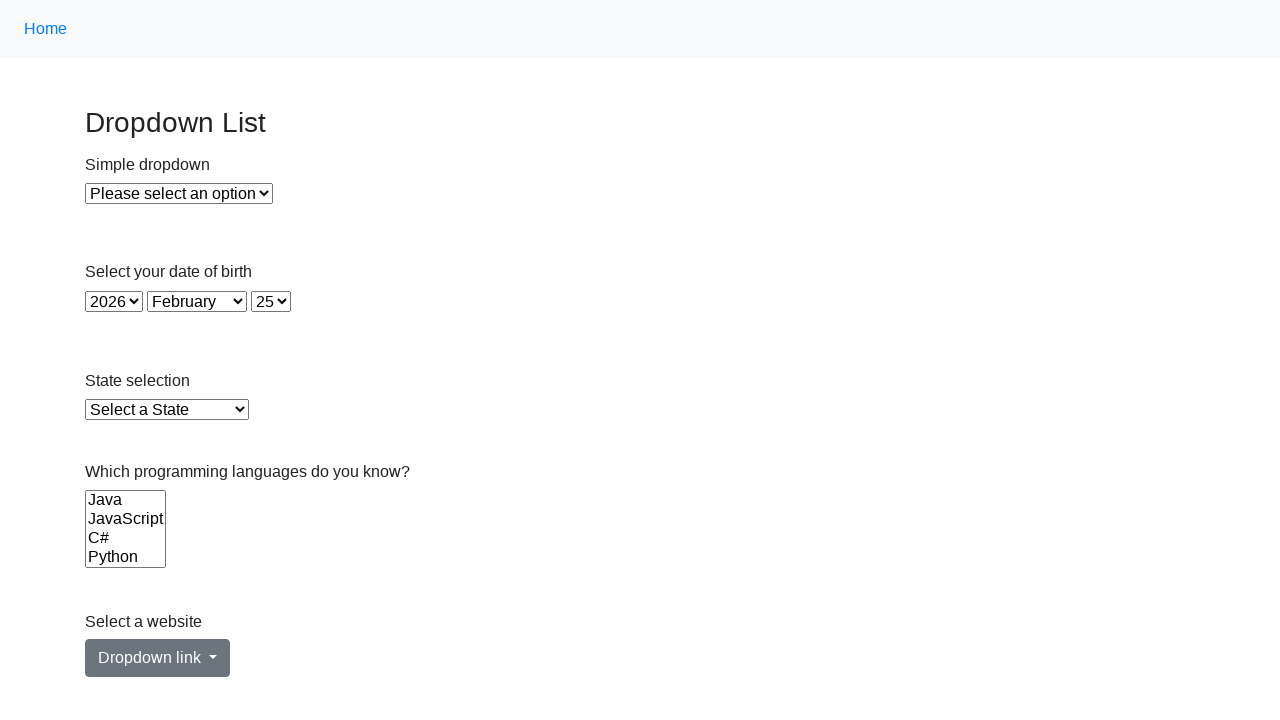

Verified that no options are selected (all options deselected)
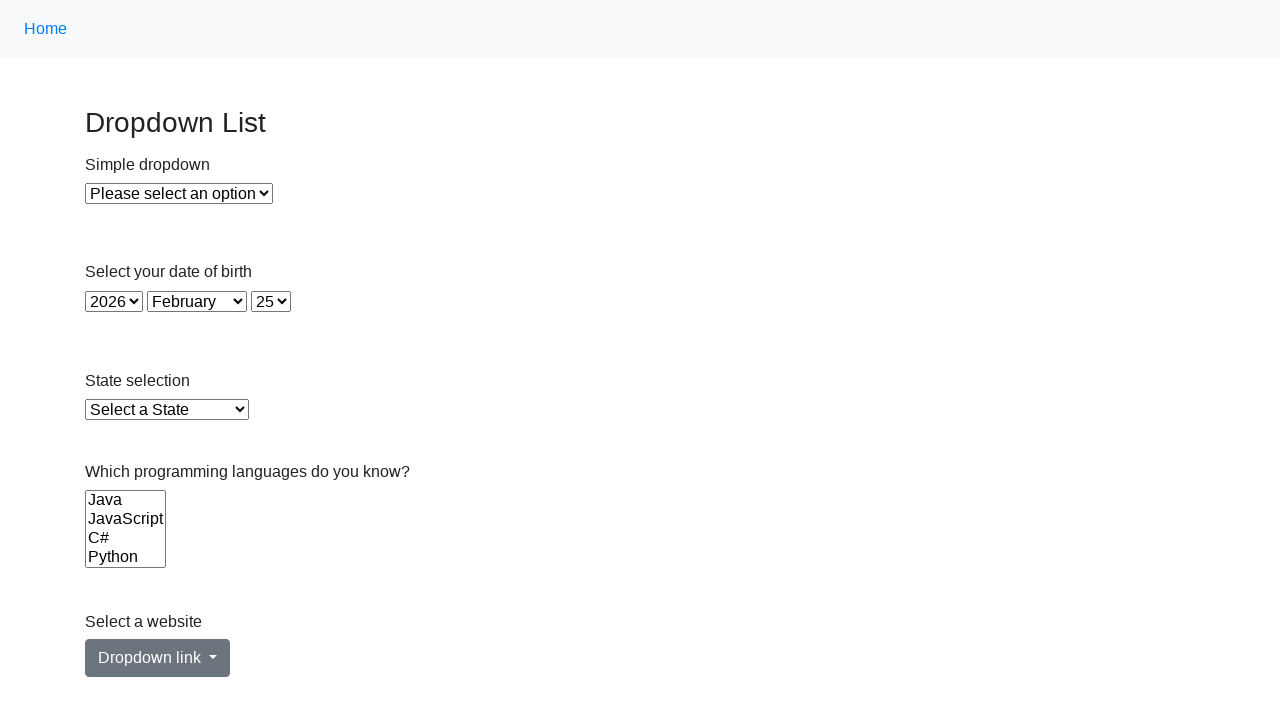

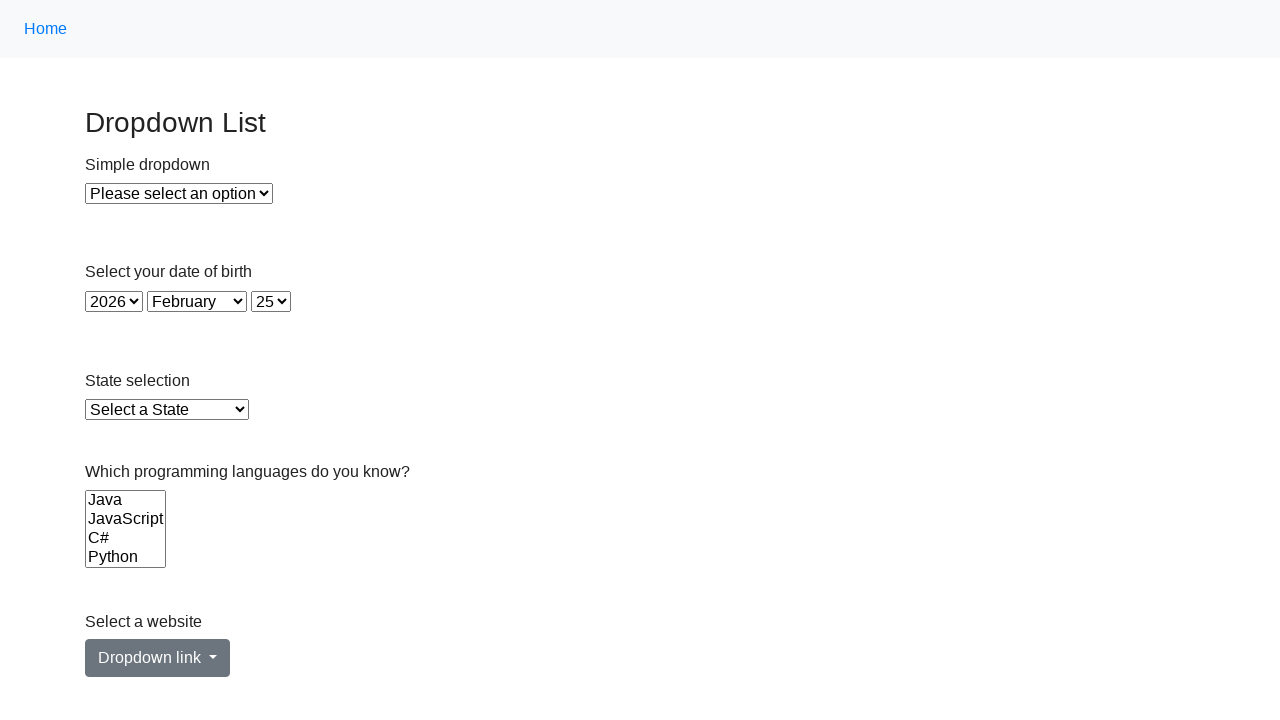